Navigates to a registration form page and performs a double-click action on a profile name link element

Starting URL: https://seleniumpractise.blogspot.com/2016/09/complete-registration-form.html

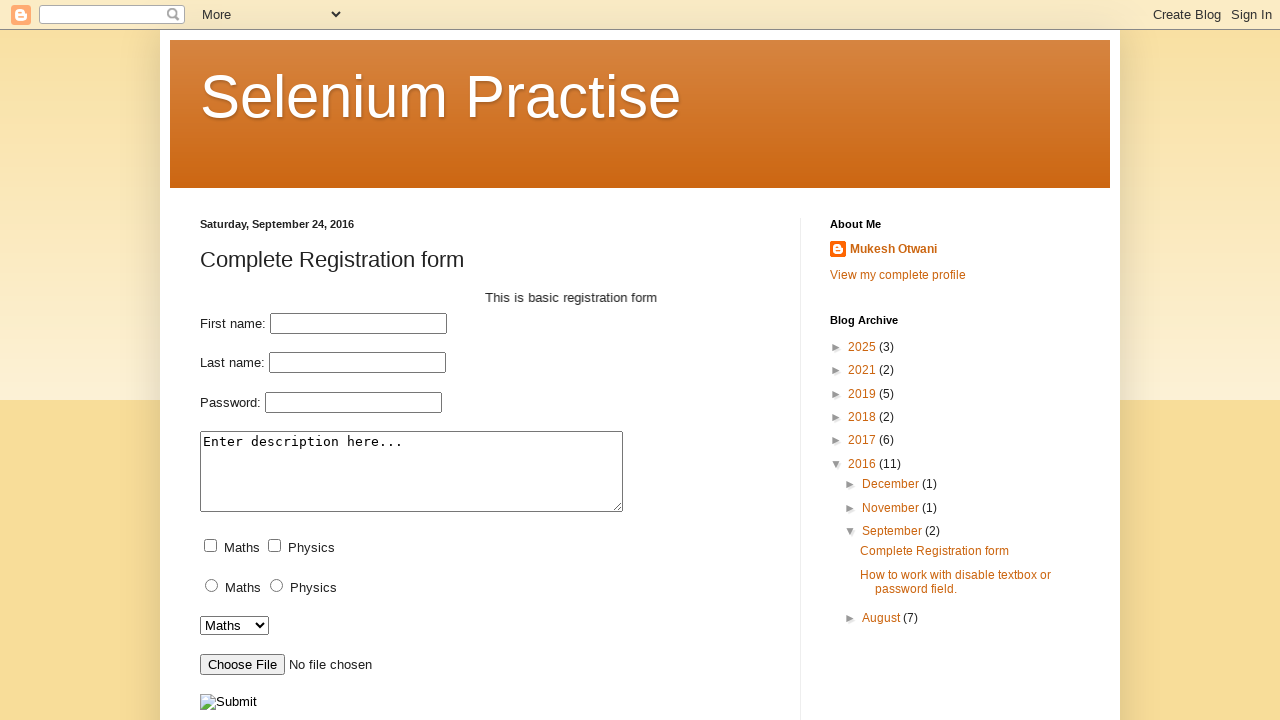

Navigated to registration form page
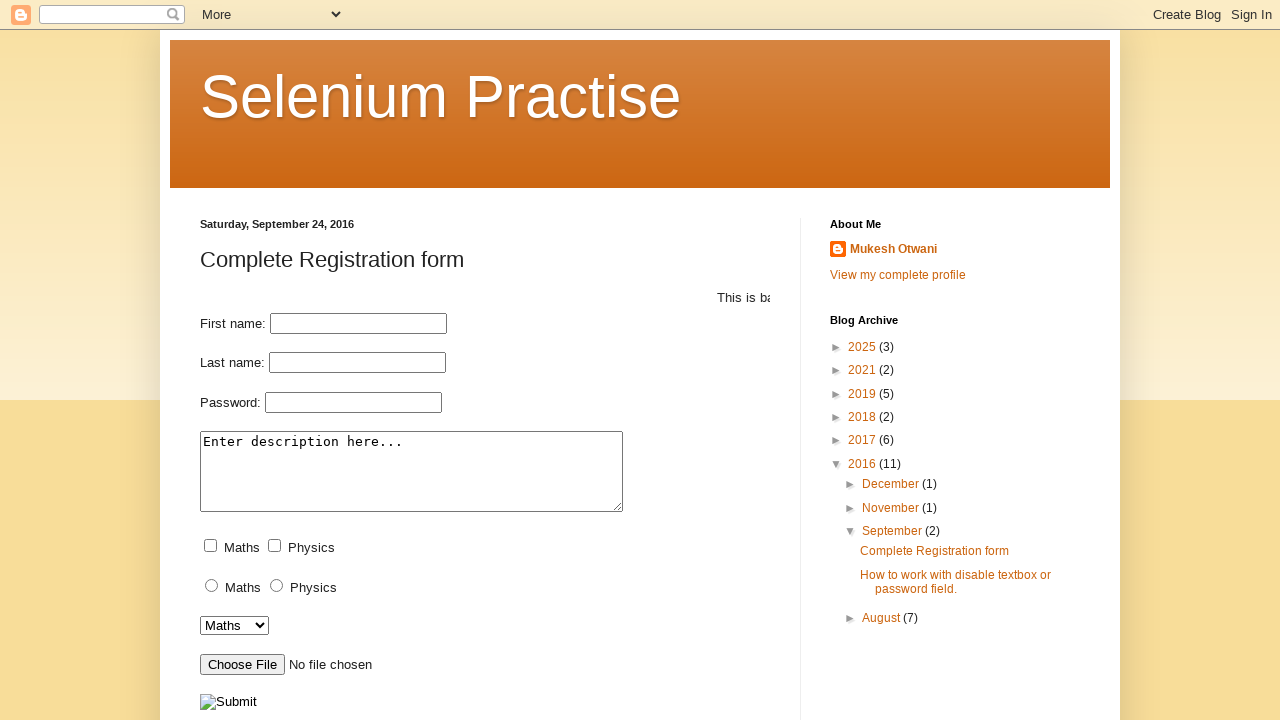

Located profile name link element
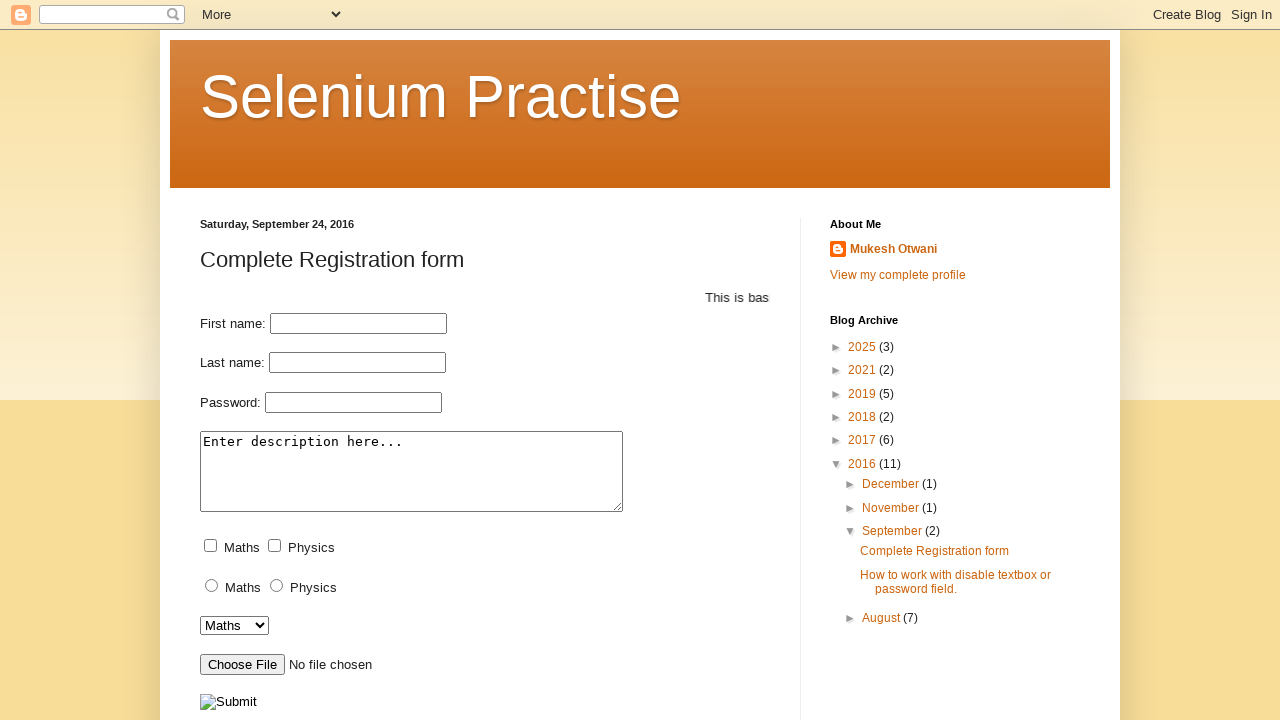

Double-clicked on profile name link element at (884, 251) on xpath=//a[@class='profile-name-link g-profile']
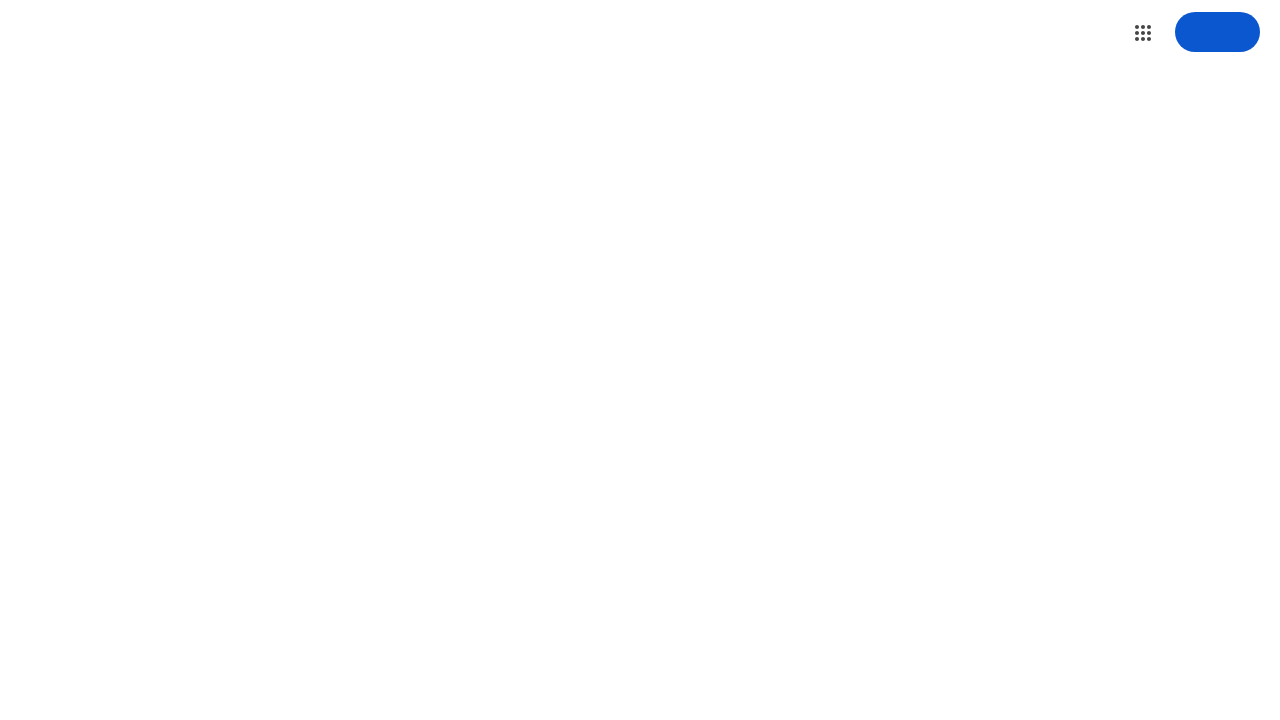

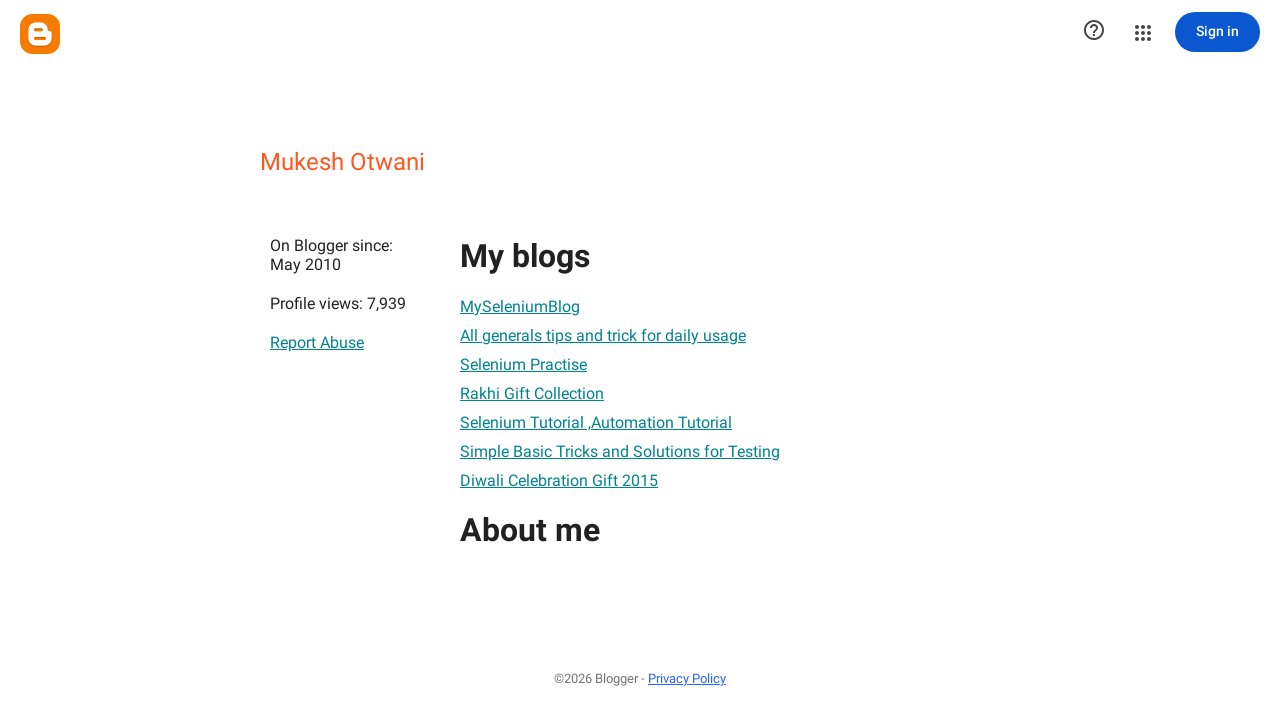